Tests prompt box by entering a name and clicking Cancel, verifying no result is displayed.

Starting URL: https://demoqa.com/alerts

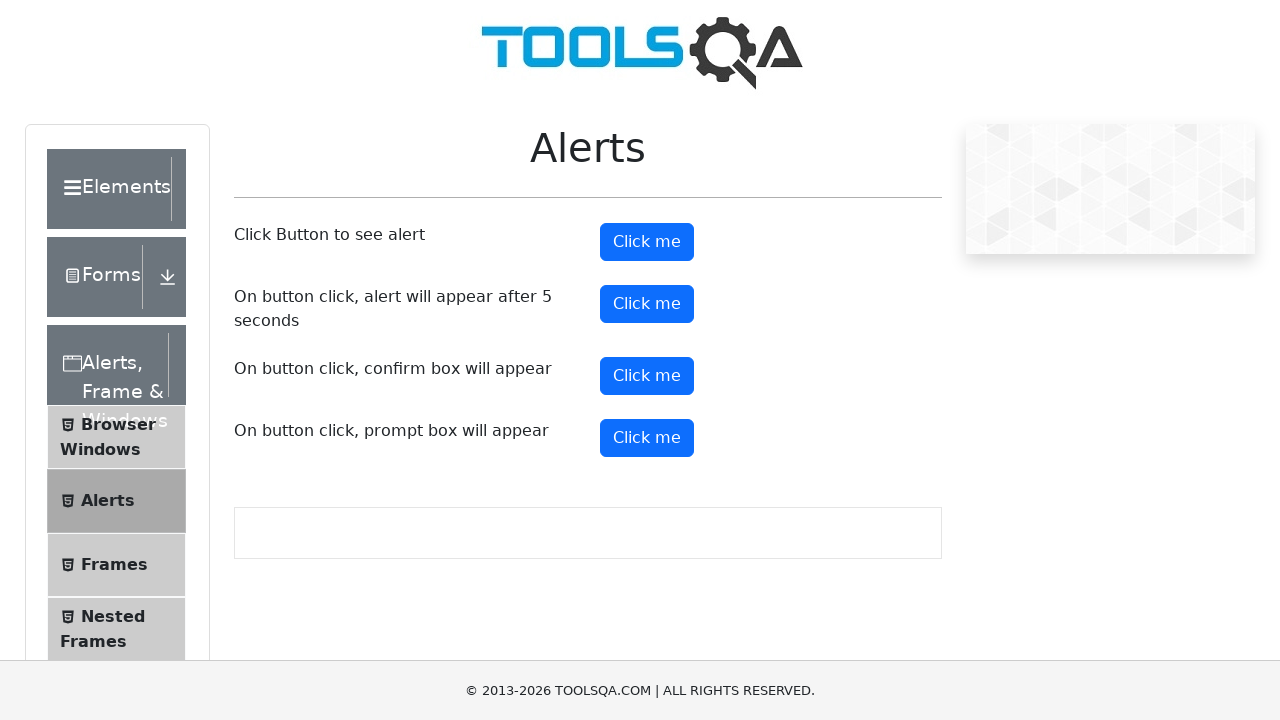

Set up dialog handler to dismiss prompt box
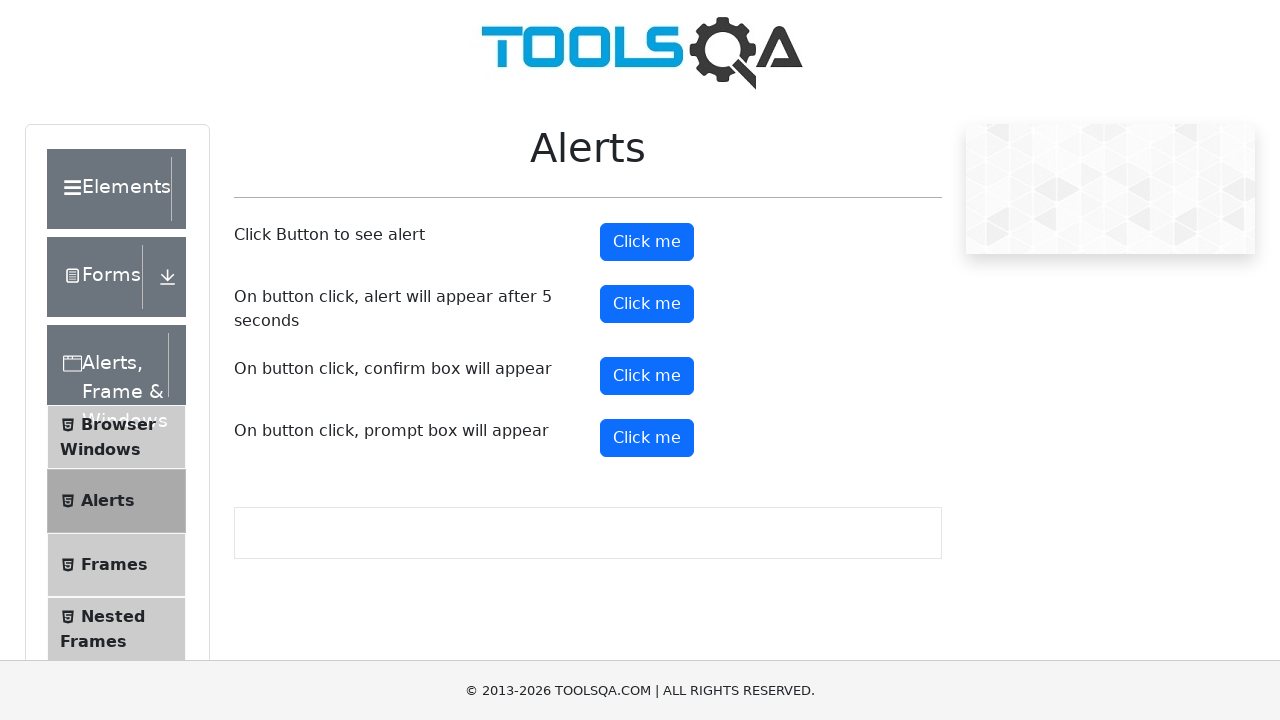

Clicked prompt button to open prompt box at (647, 438) on #promtButton
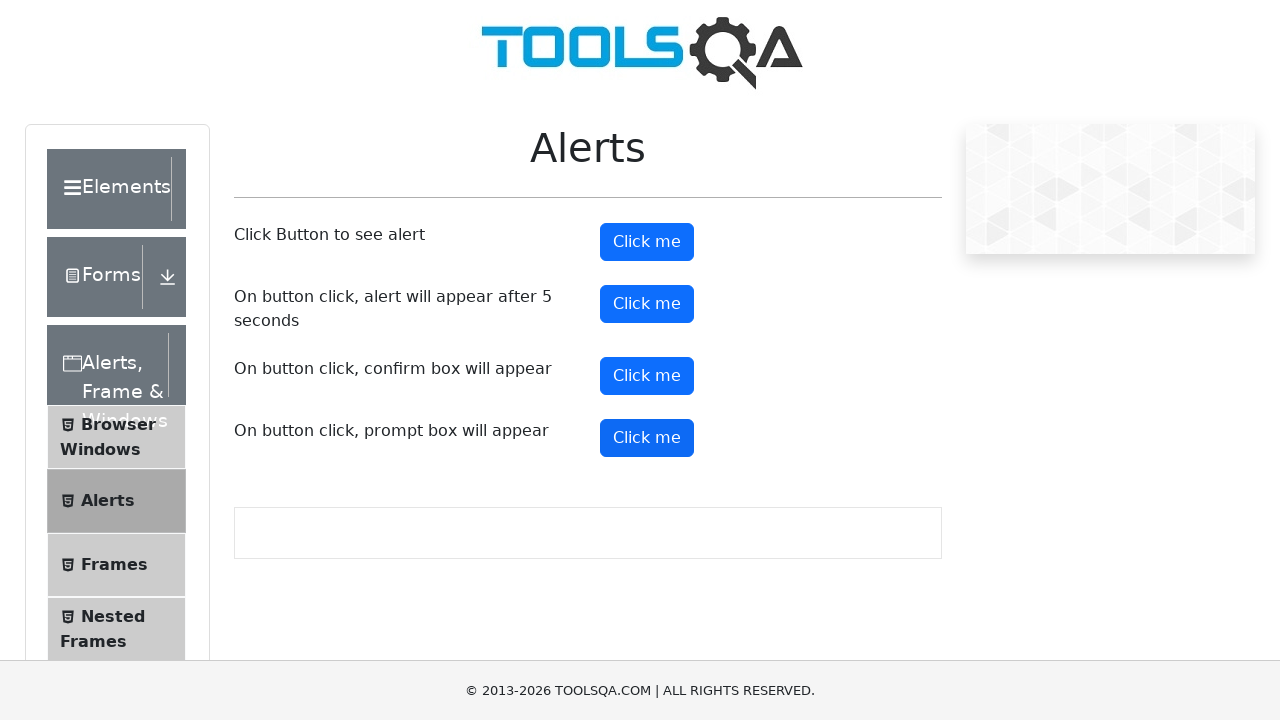

Waited 1000ms and verified no result is displayed after canceling prompt
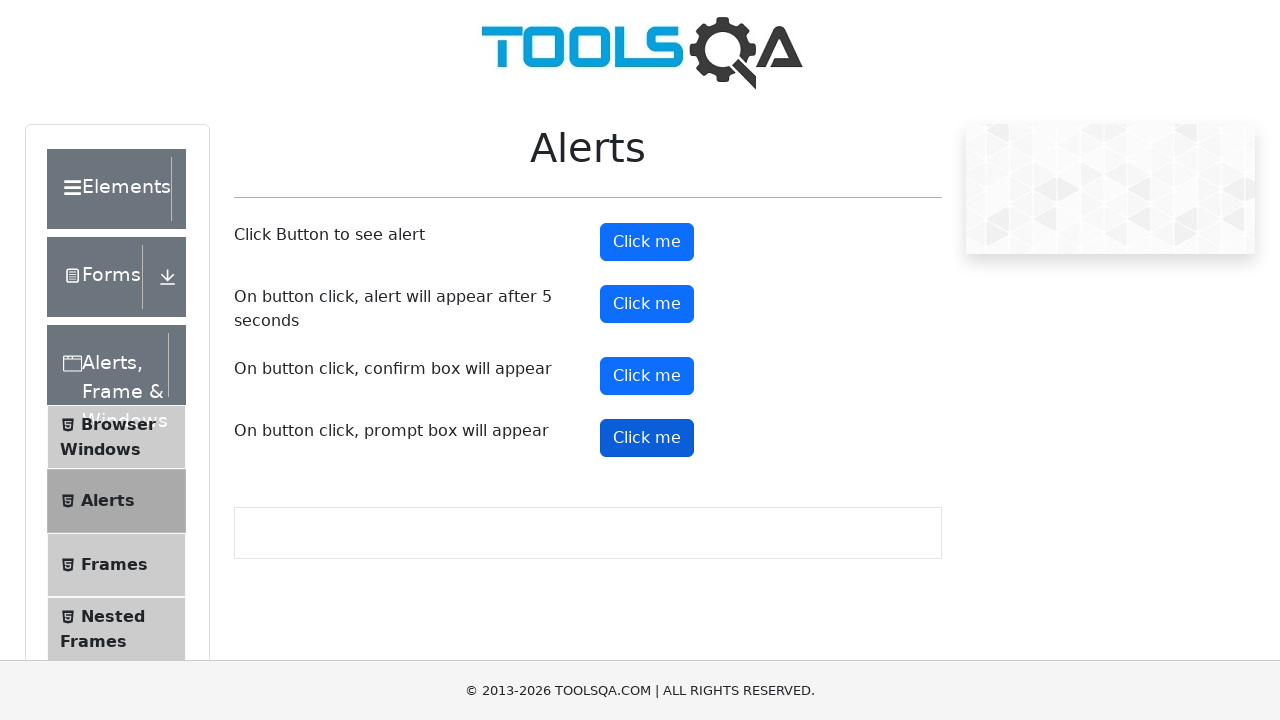

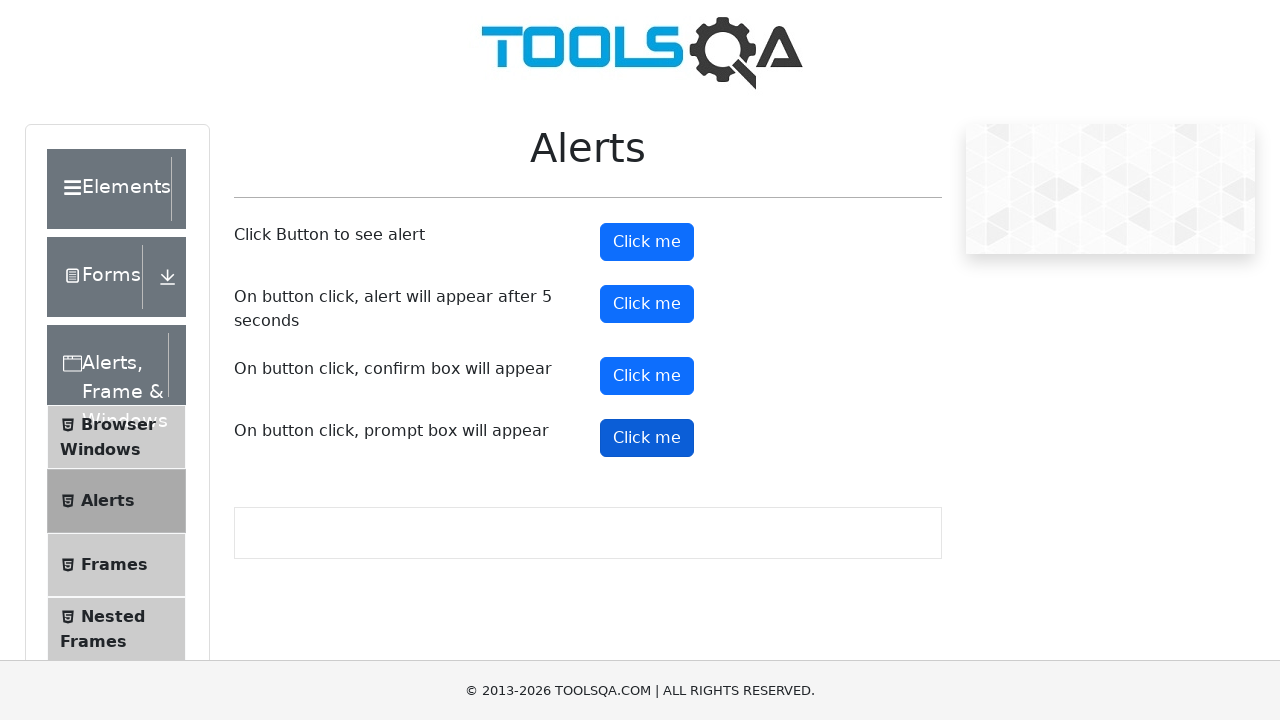